Tests various form elements including retrieving text attributes, selecting checkboxes and radio buttons, revealing hidden elements, and filling input fields on a practice form page

Starting URL: https://syntaxprojects.com/selenium_commands_selector-homework.php

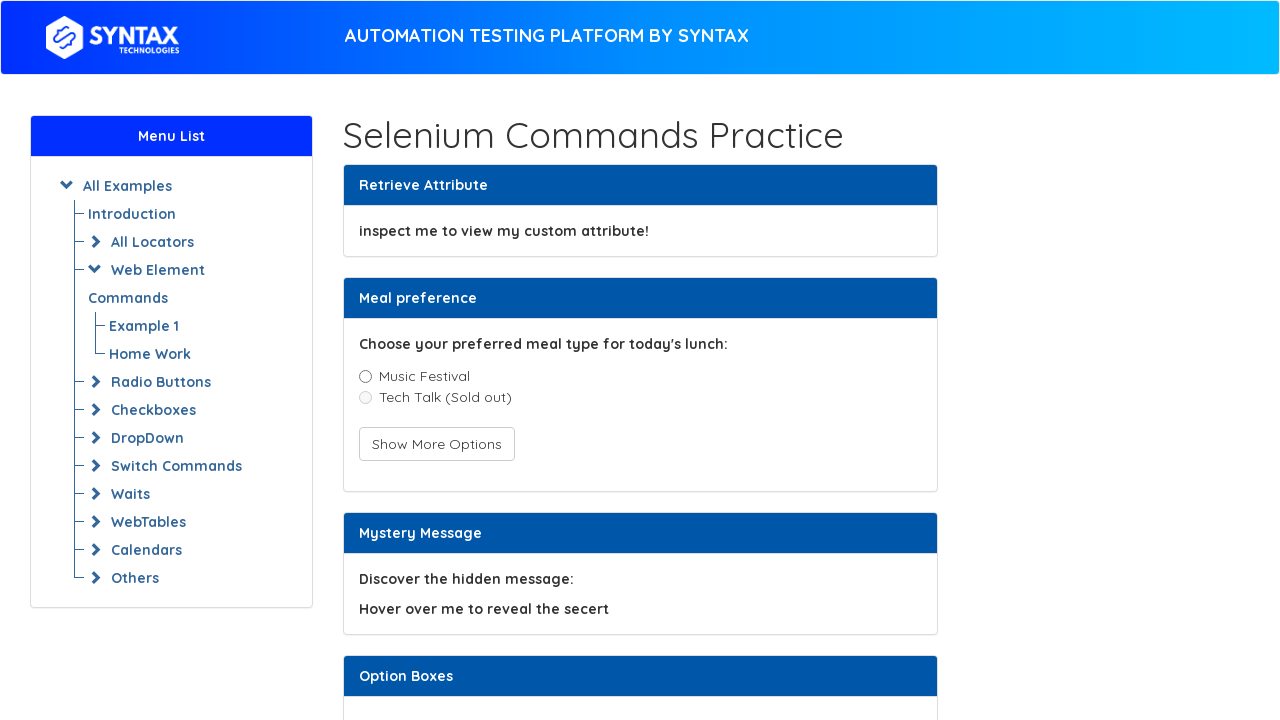

Retrieved text content from attribute section
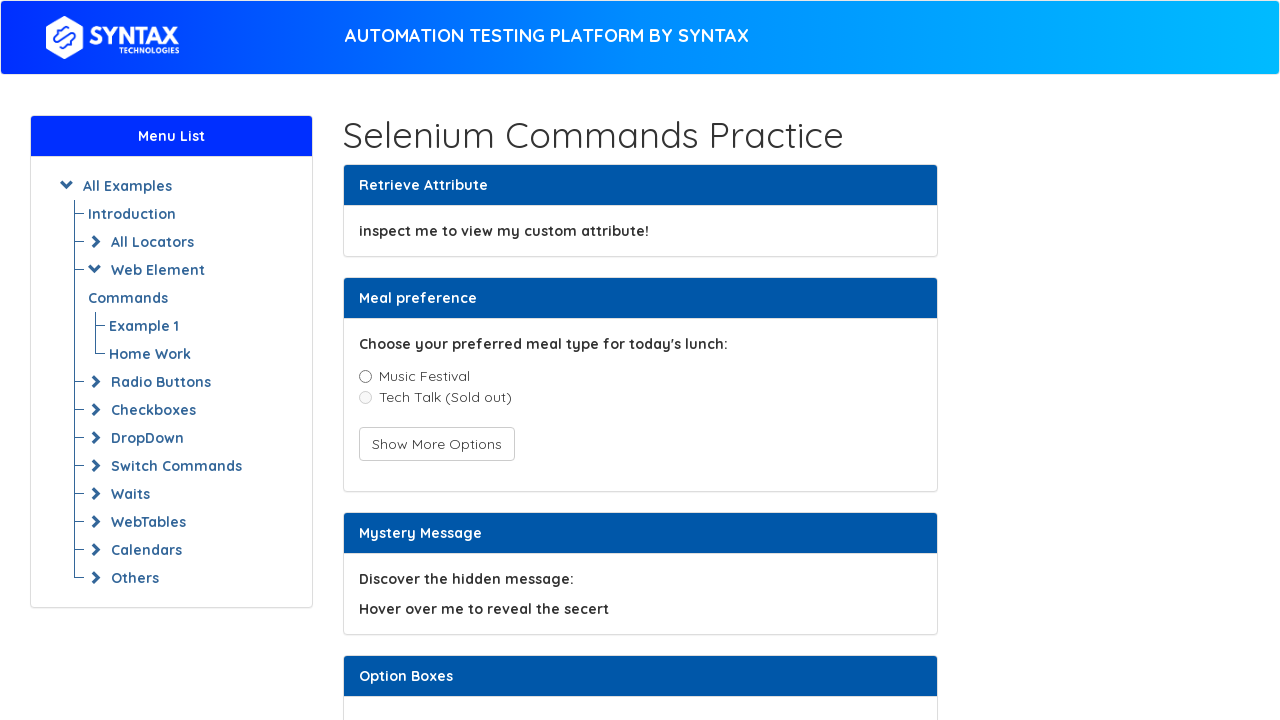

Verified text: 'inspect me to view my custom attribute!'
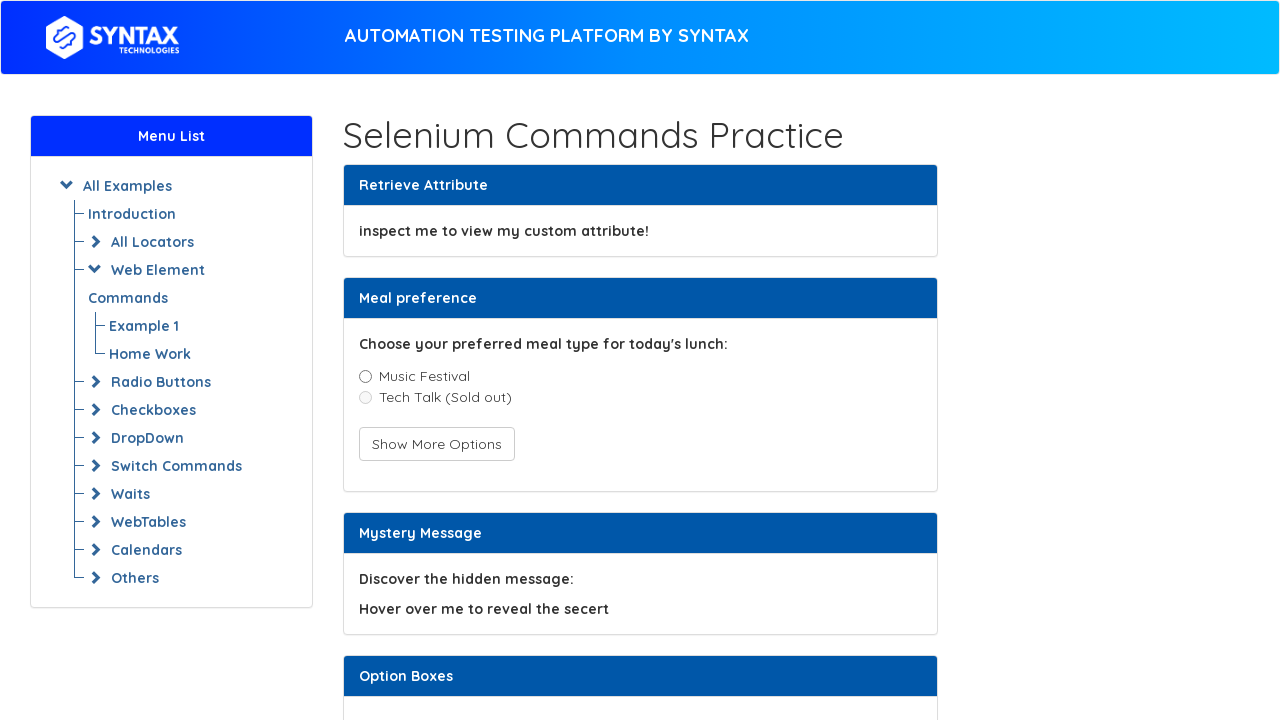

Text does not match acceptance criteria
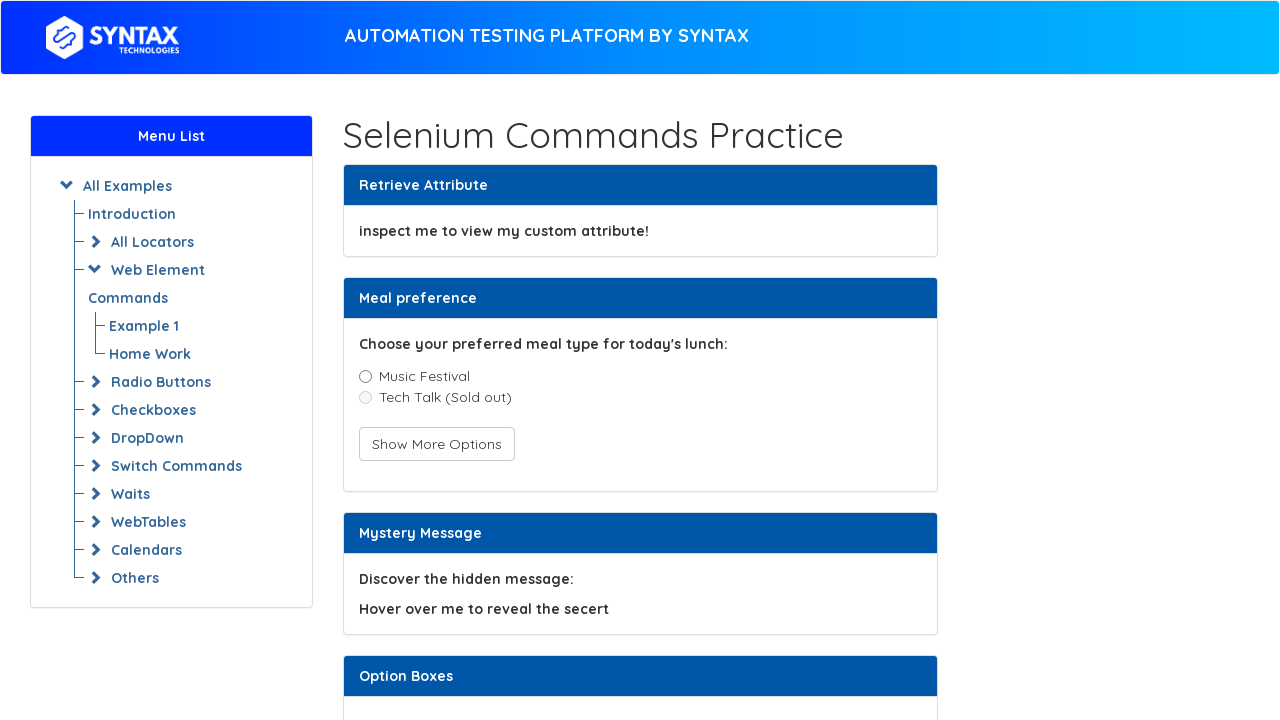

Located Music Festival checkbox
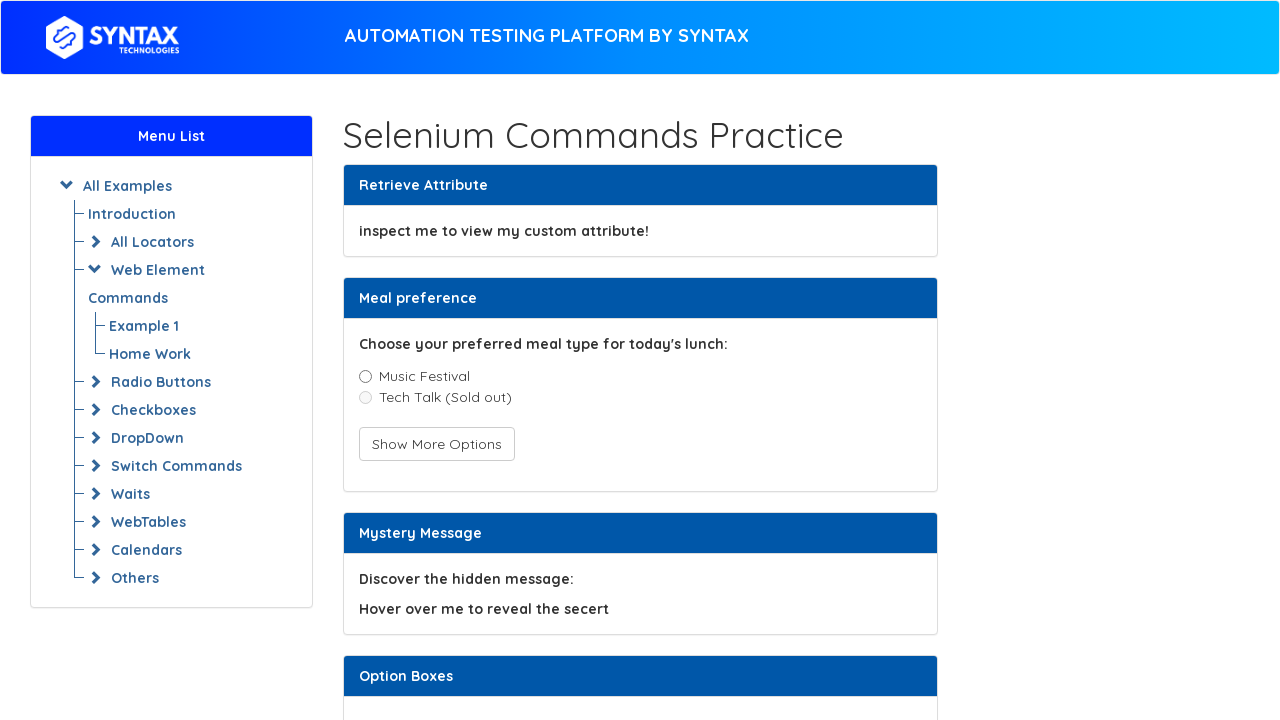

Clicked and selected Music Festival checkbox at (365, 376) on xpath=//input[@value='music_festival']
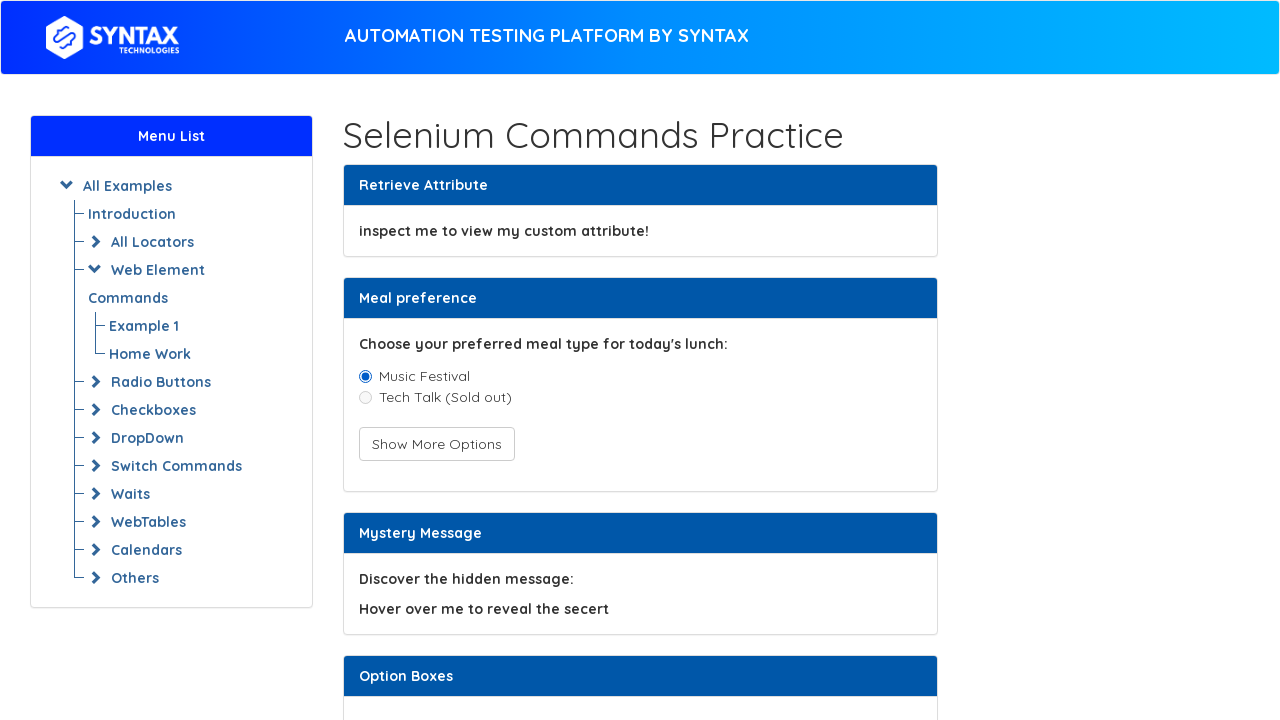

Located Tech Talk checkbox
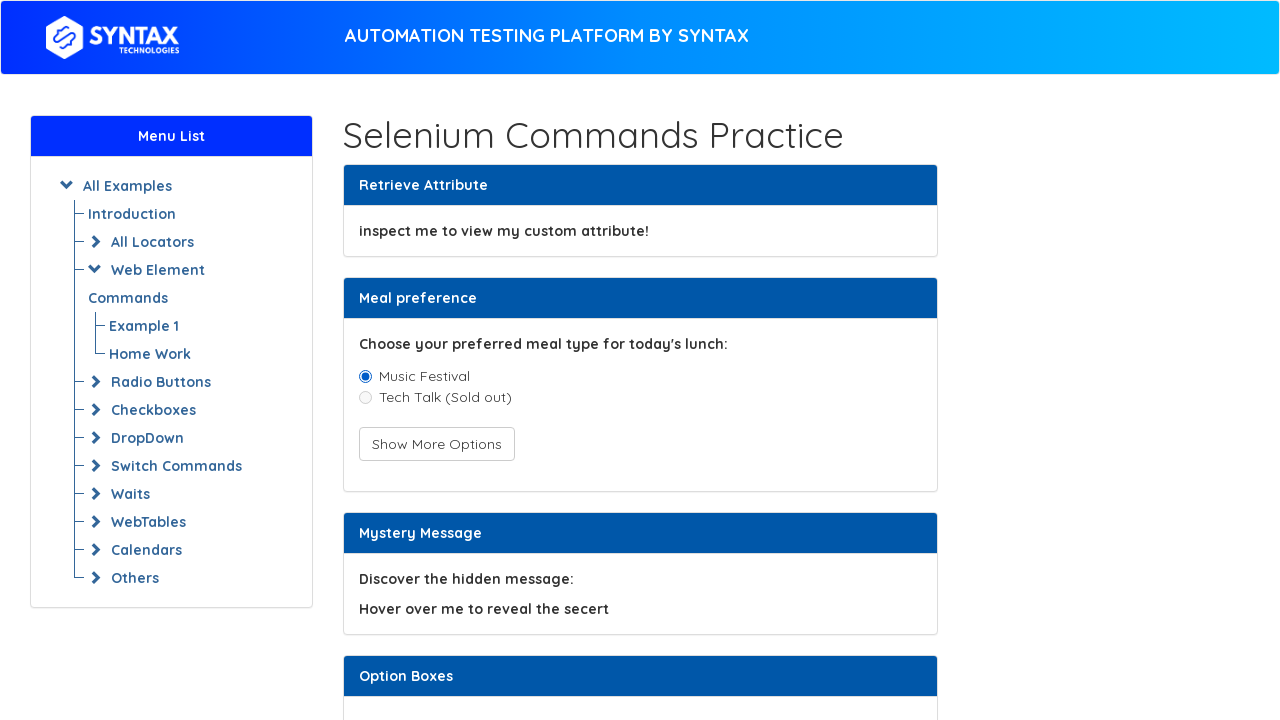

Verified Tech Talk is disabled
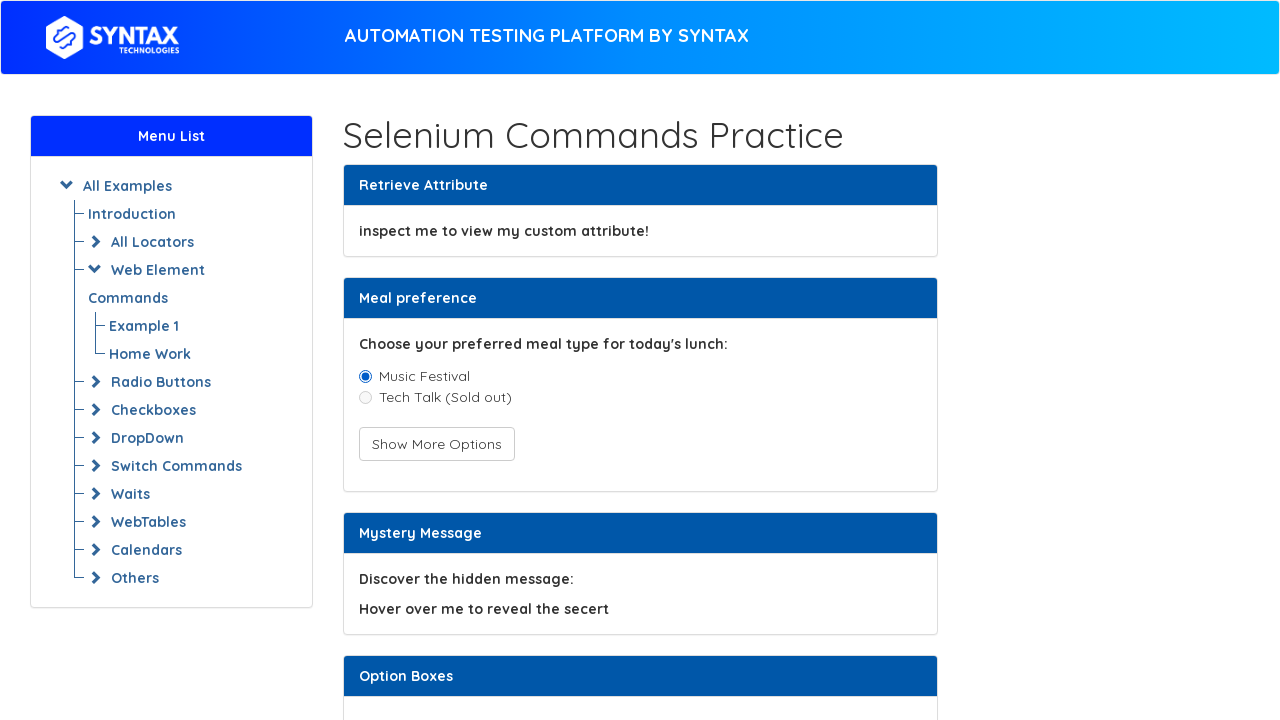

Located Show More Options button
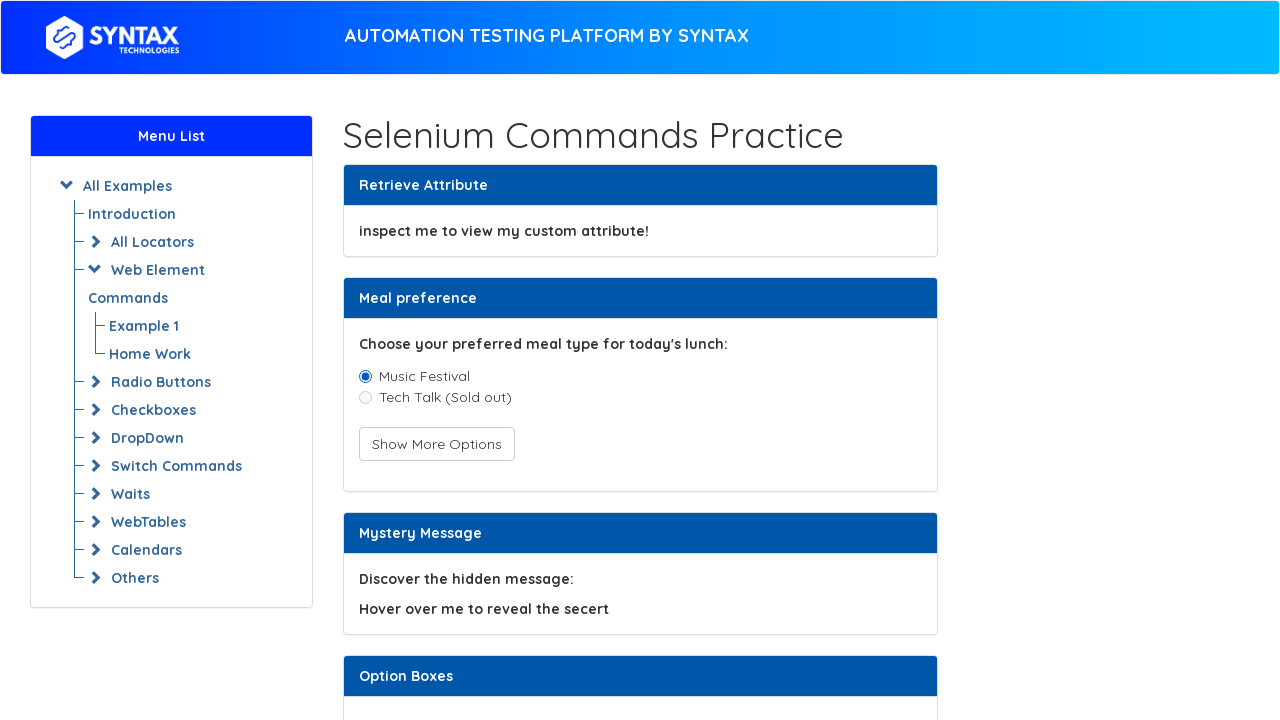

Clicked Show More Options button to reveal hidden elements at (436, 444) on xpath=//button[@onclick='toggleHiddenRadio(event)']
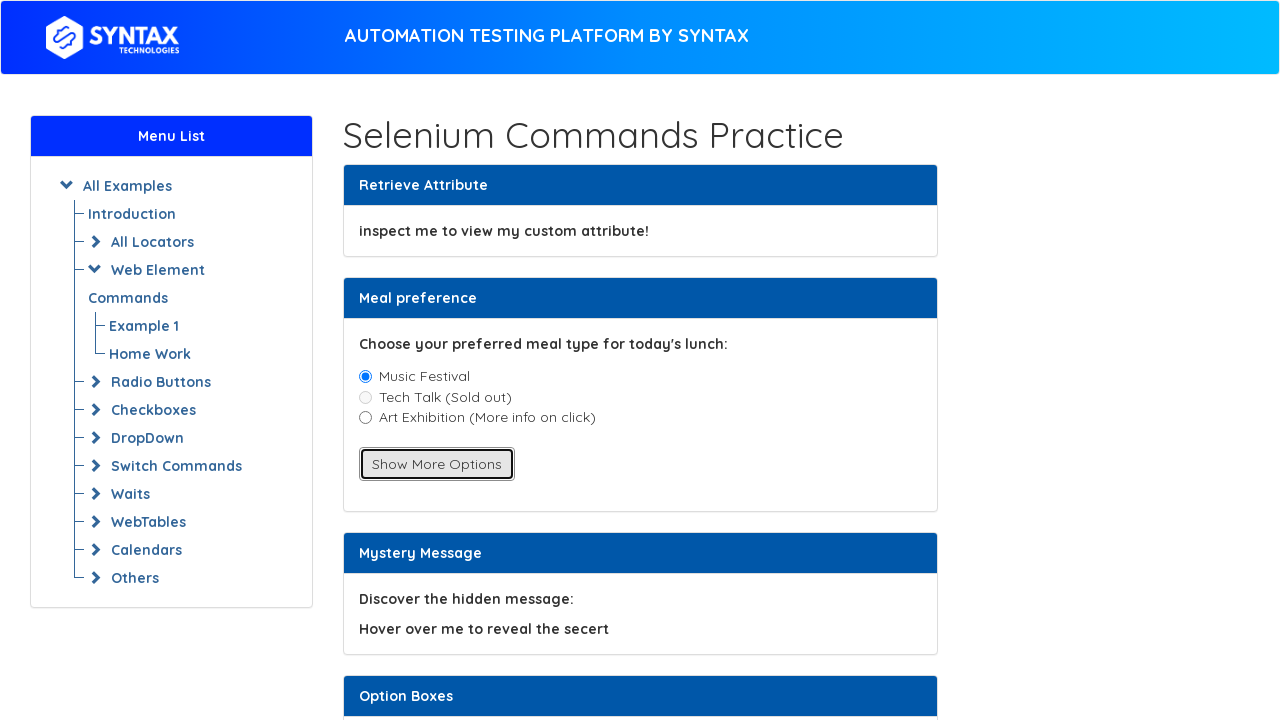

Located Art Exhibition option
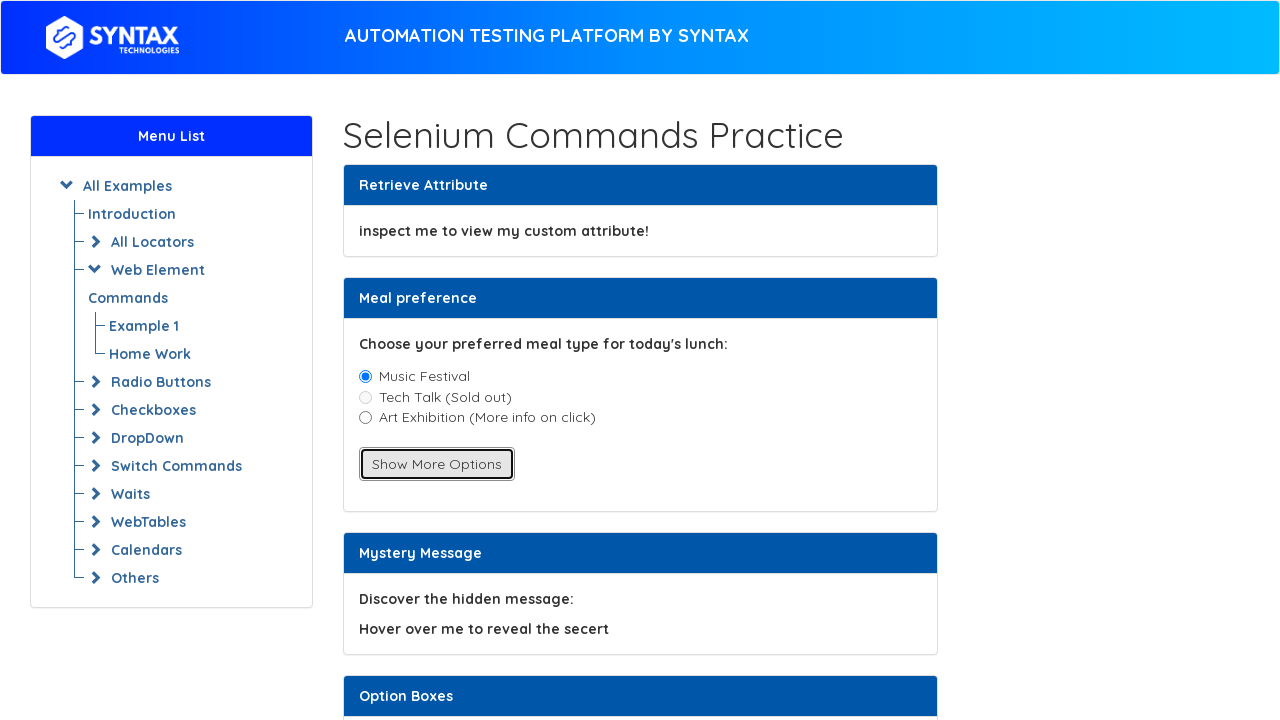

Clicked and selected Art Exhibition option at (365, 418) on xpath=//input[@value='art_exhibition']
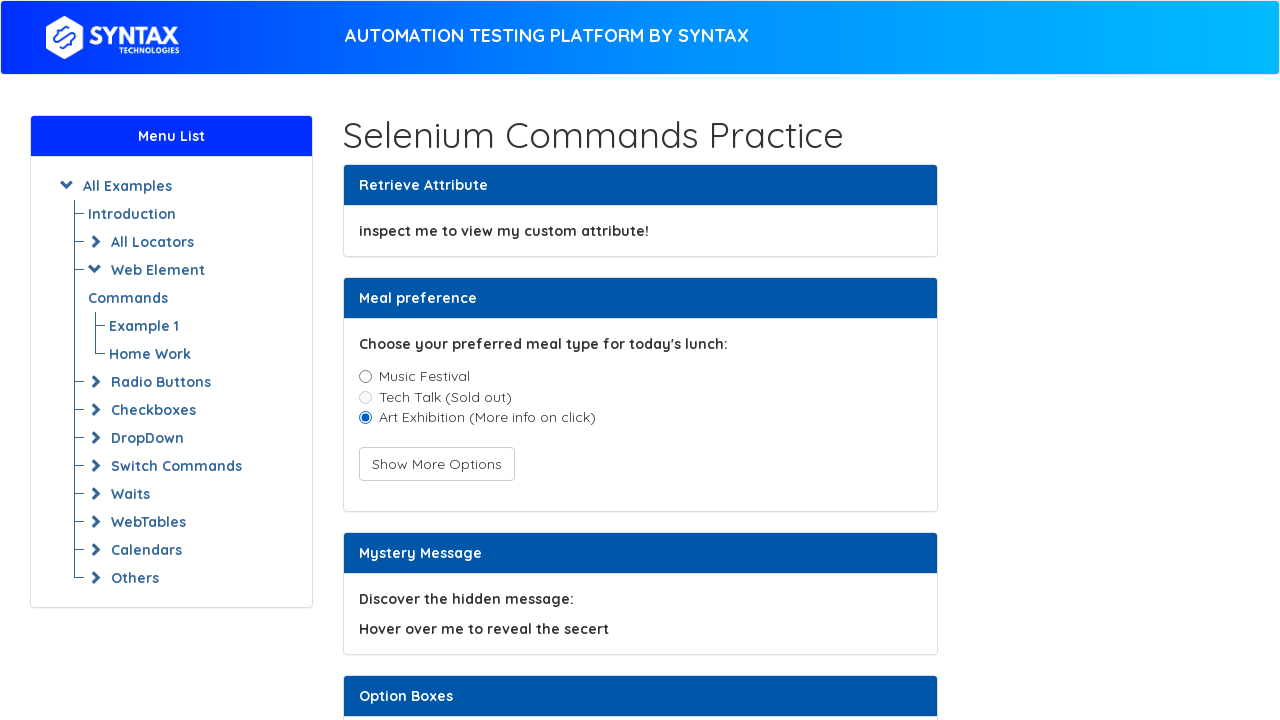

Located hidden message element
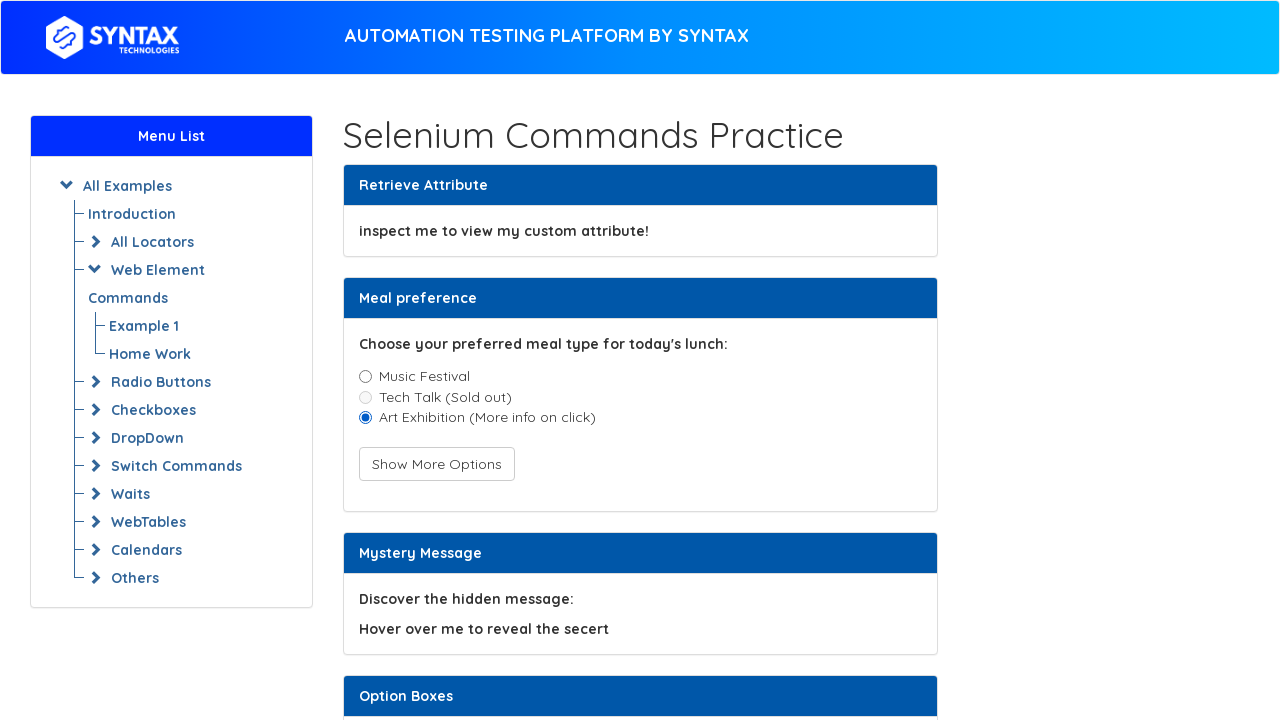

Retrieved title attribute: 'Hover over me to reveal the secert'
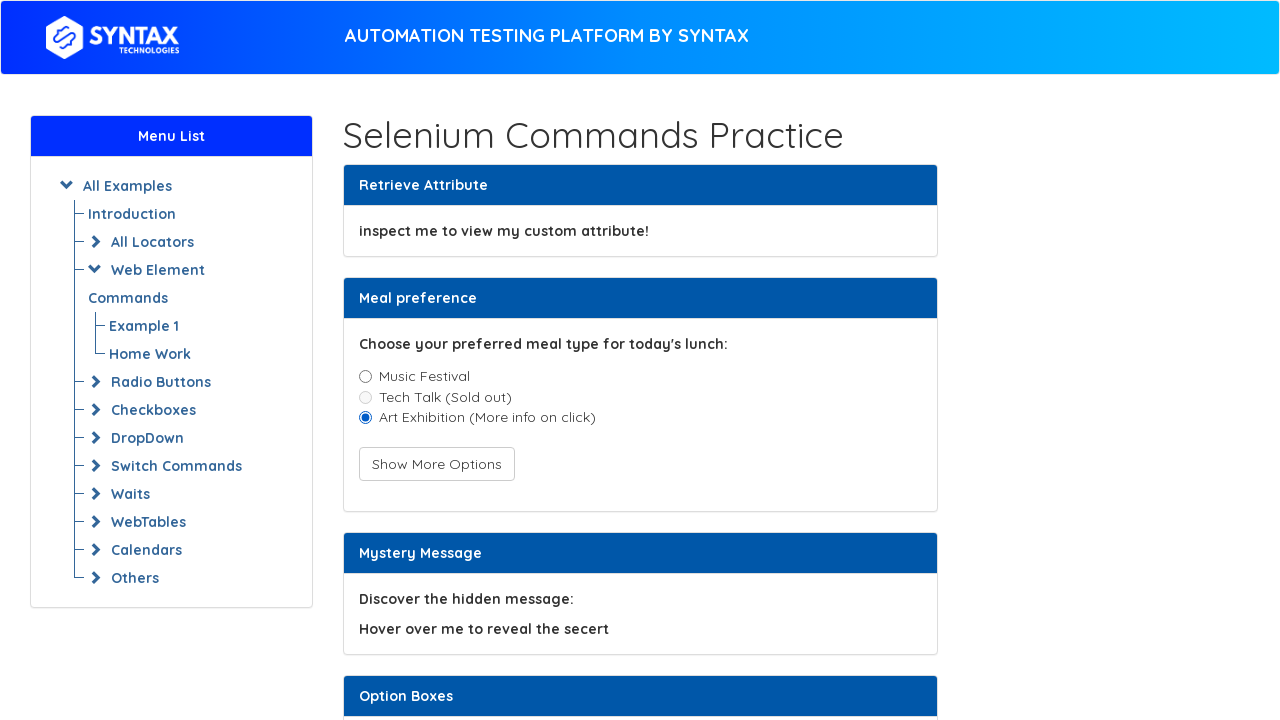

Located Checkbox 1
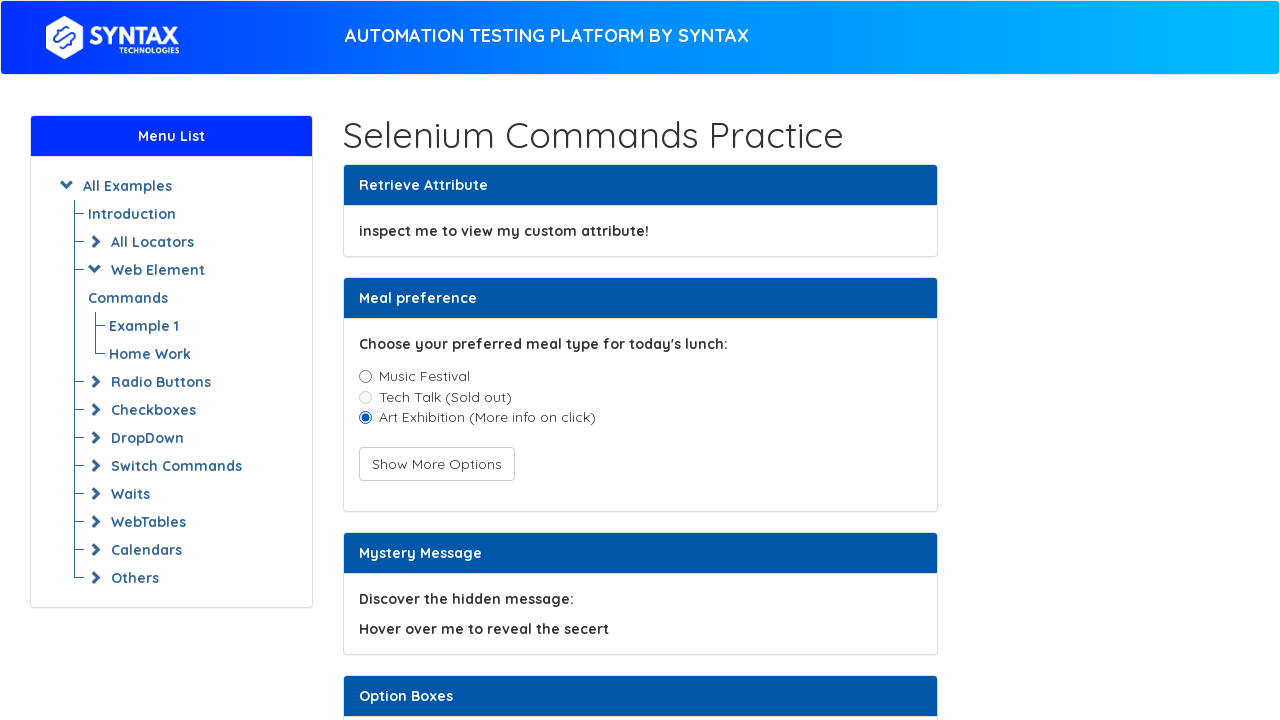

Clicked and selected Checkbox 1 at (365, 361) on xpath=//input[@name='CheckboxFirst']
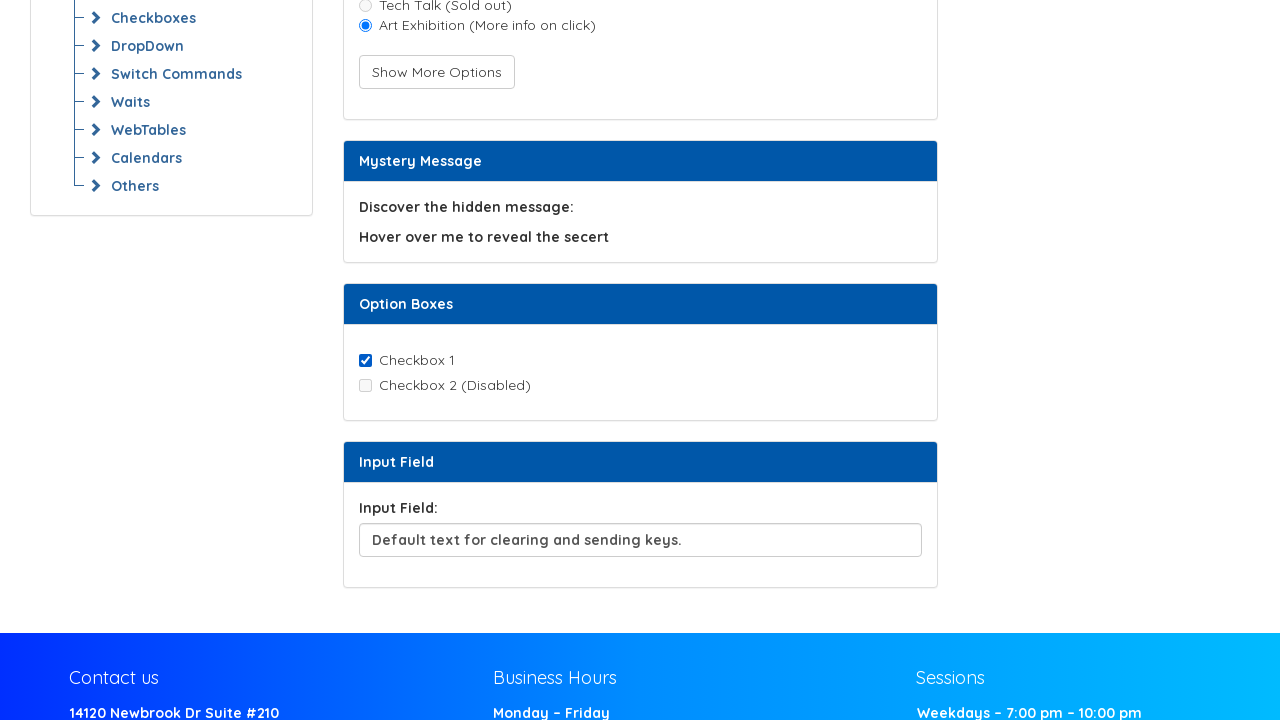

Located Checkbox 2
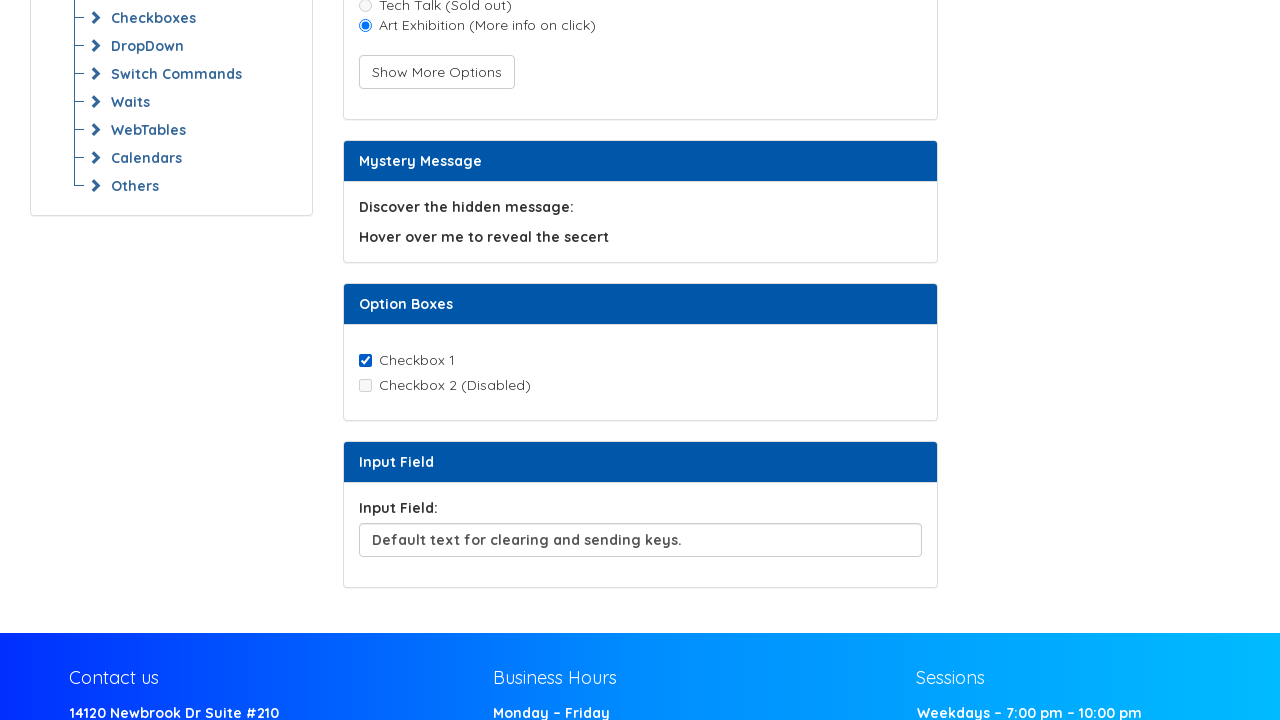

Verified Checkbox 2 is disabled
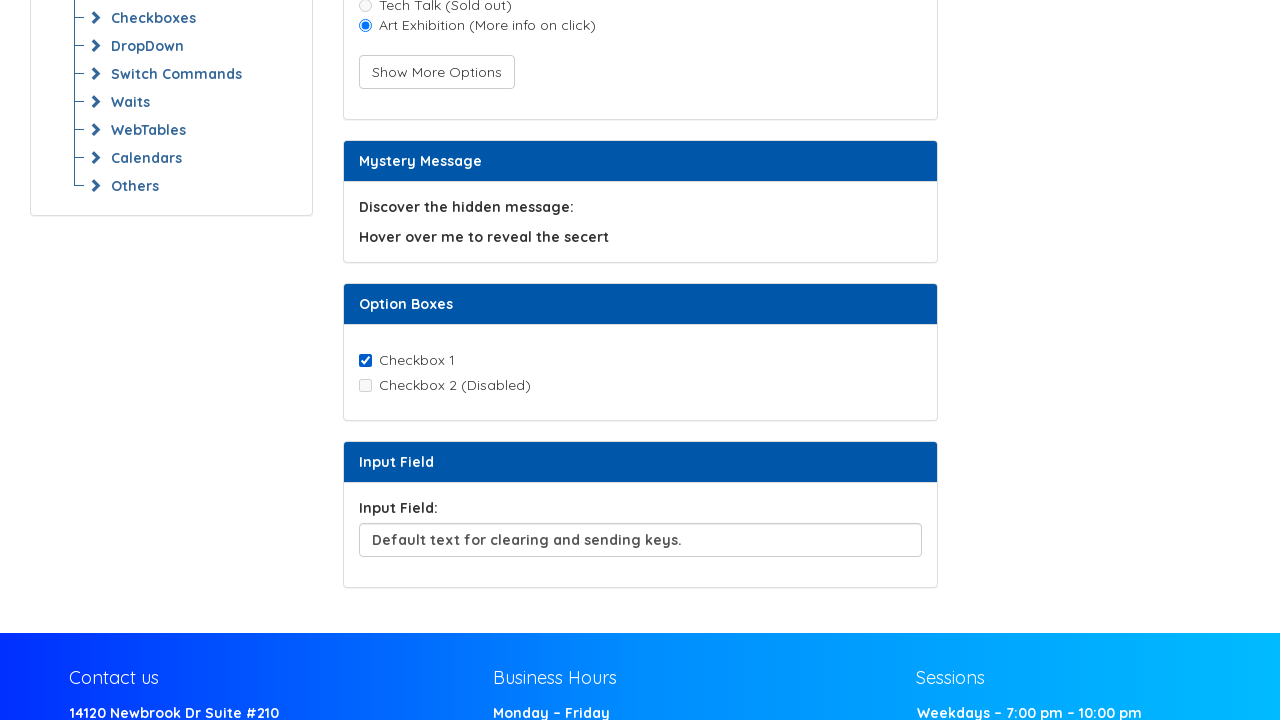

Located input field
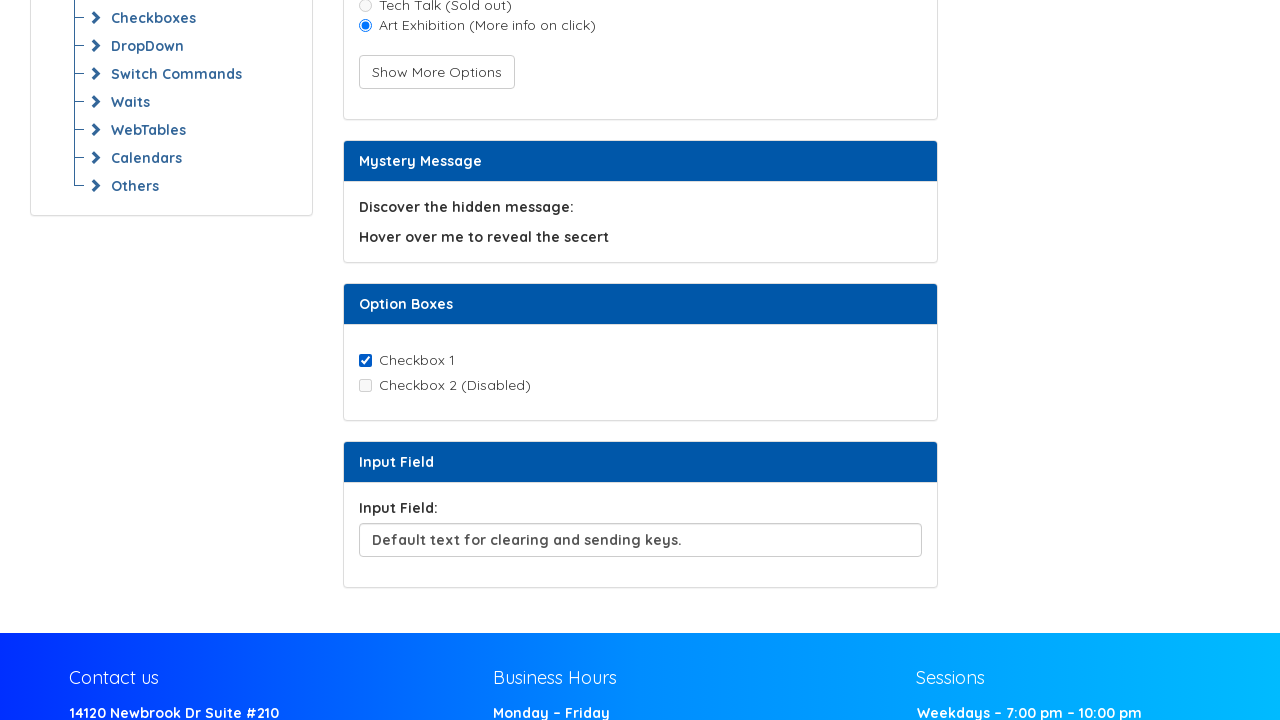

Cleared input field on xpath=//input[@id='inputField']
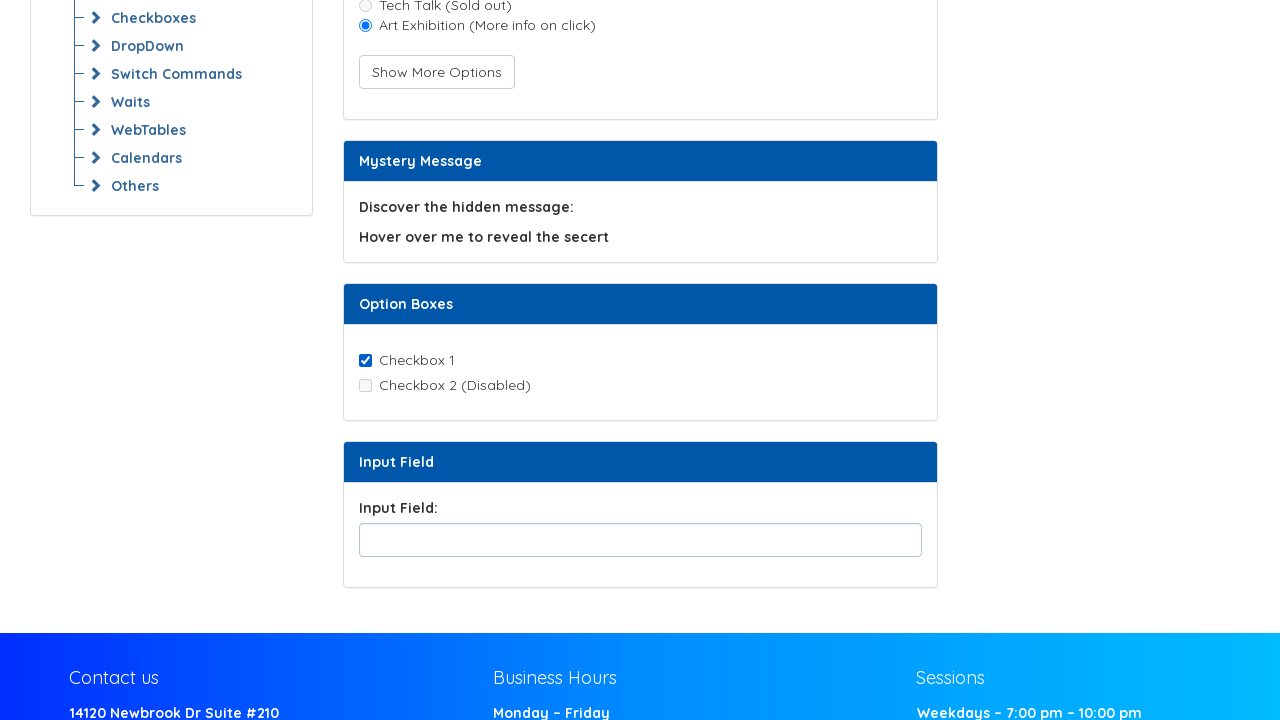

Filled input field with custom text on xpath=//input[@id='inputField']
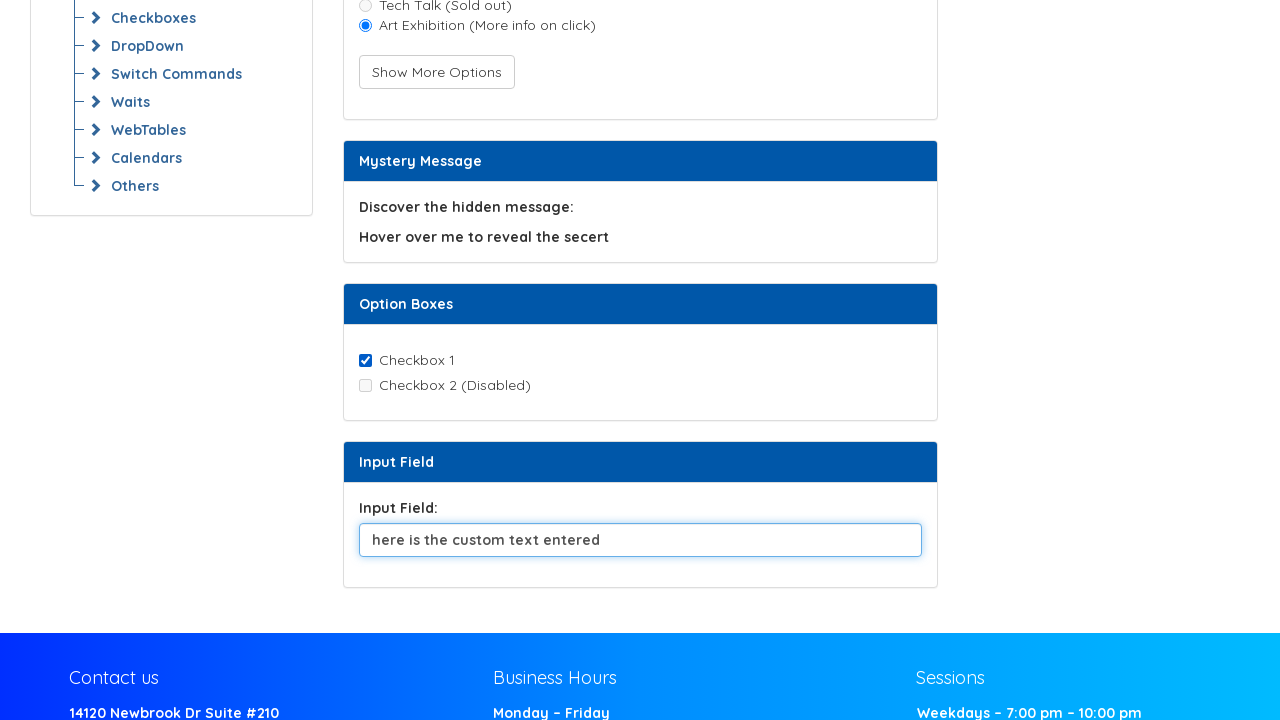

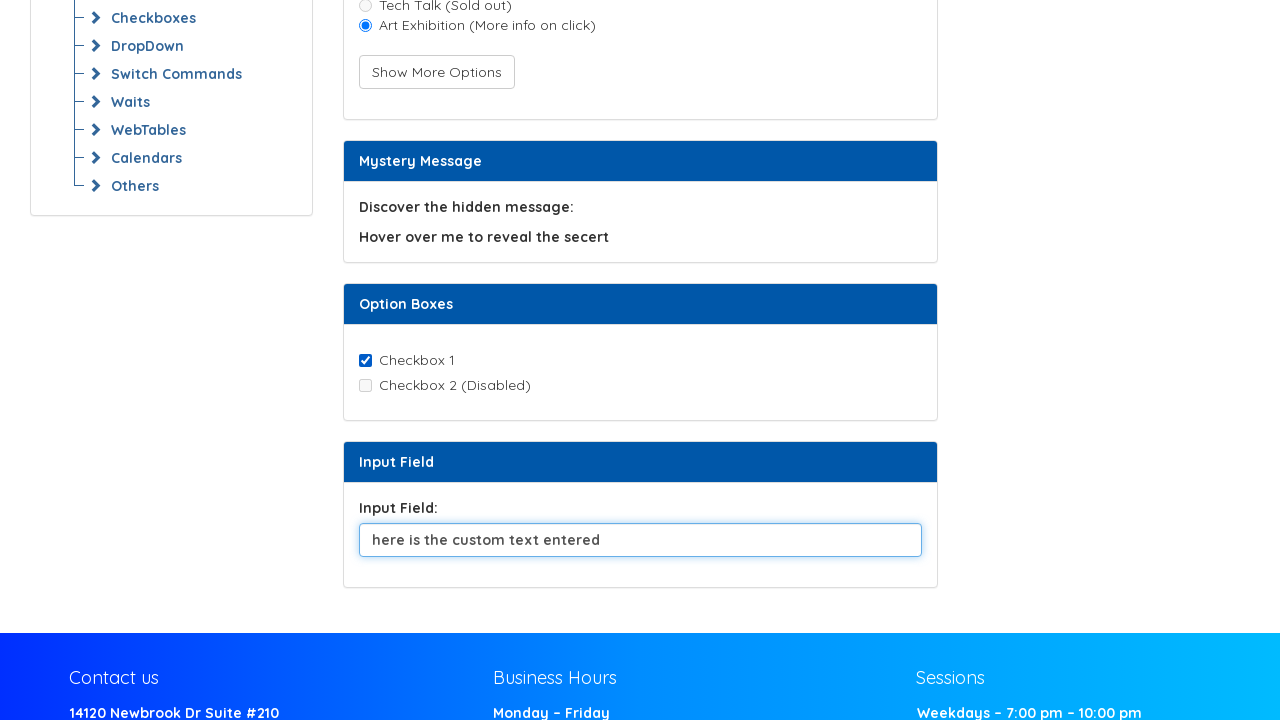